Opens the EaseMyTrip travel booking website with browser notifications disabled and waits for the page to load

Starting URL: https://www.easemytrip.com/

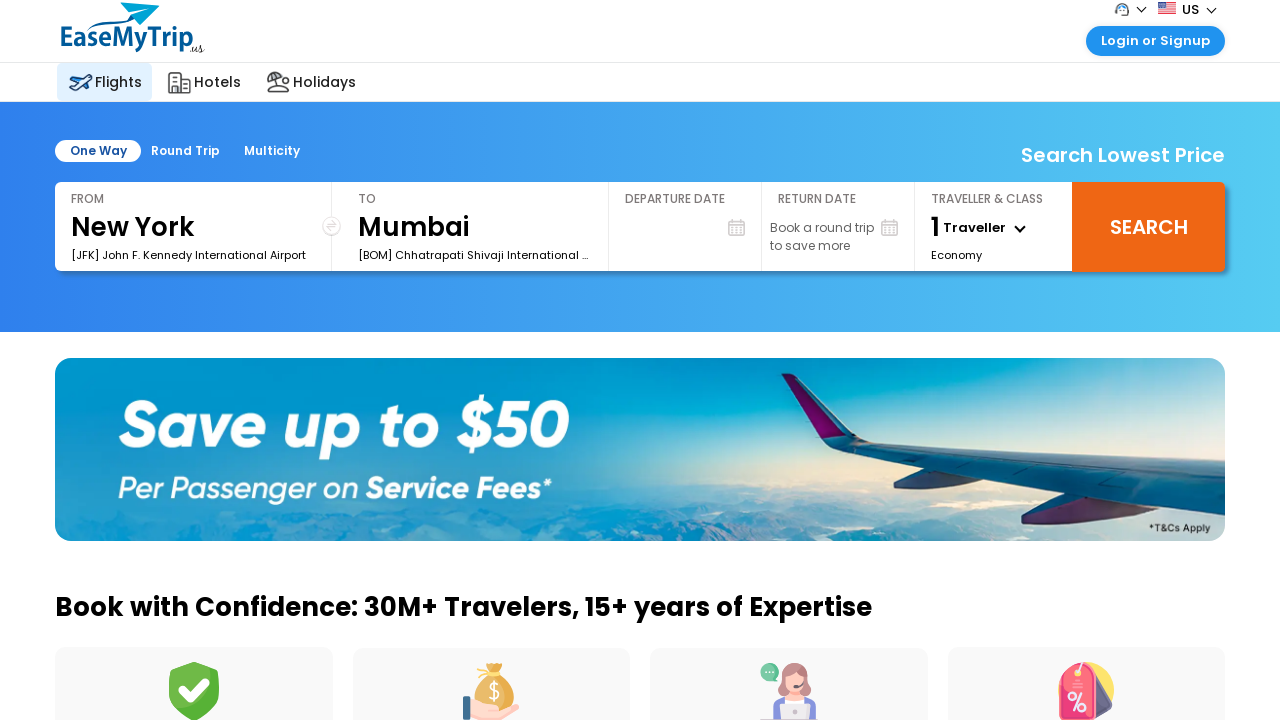

Page loaded with domcontentloaded state
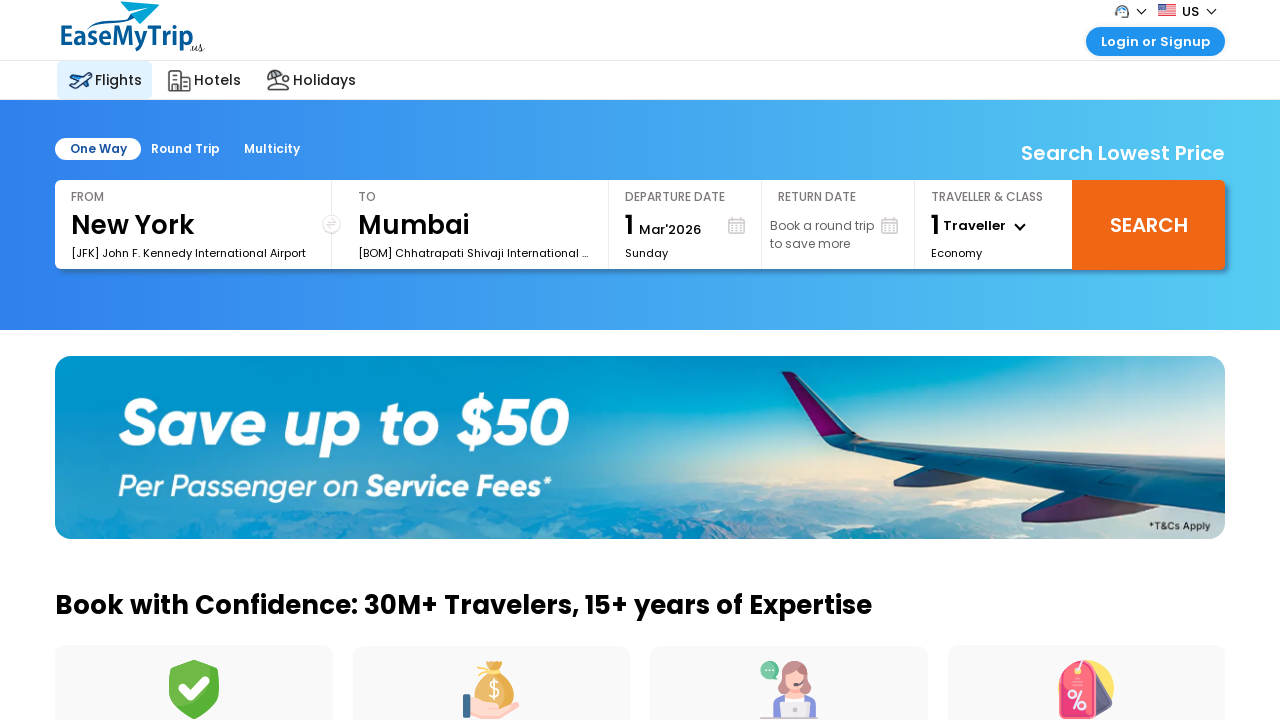

Body element is visible - EaseMyTrip page fully loaded with notifications disabled
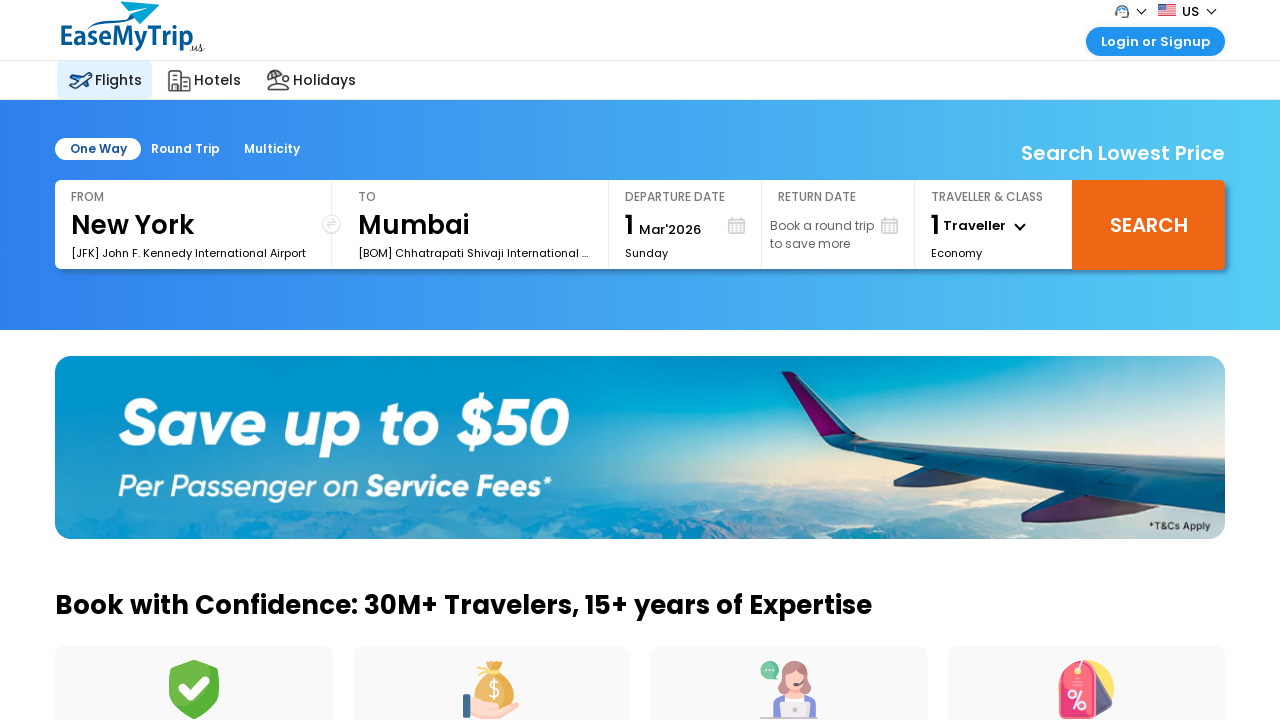

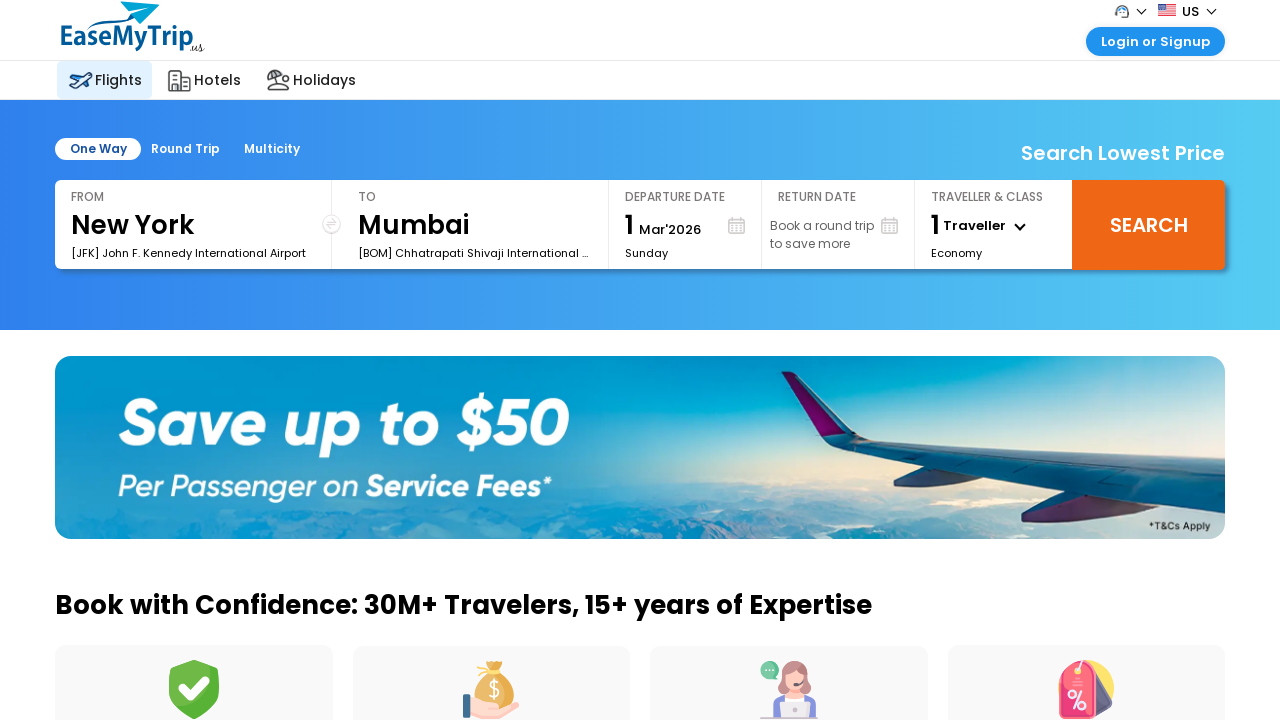